Fills the first name field in a registration form and takes a screenshot of the input element

Starting URL: https://demo.automationtesting.in/Register.html

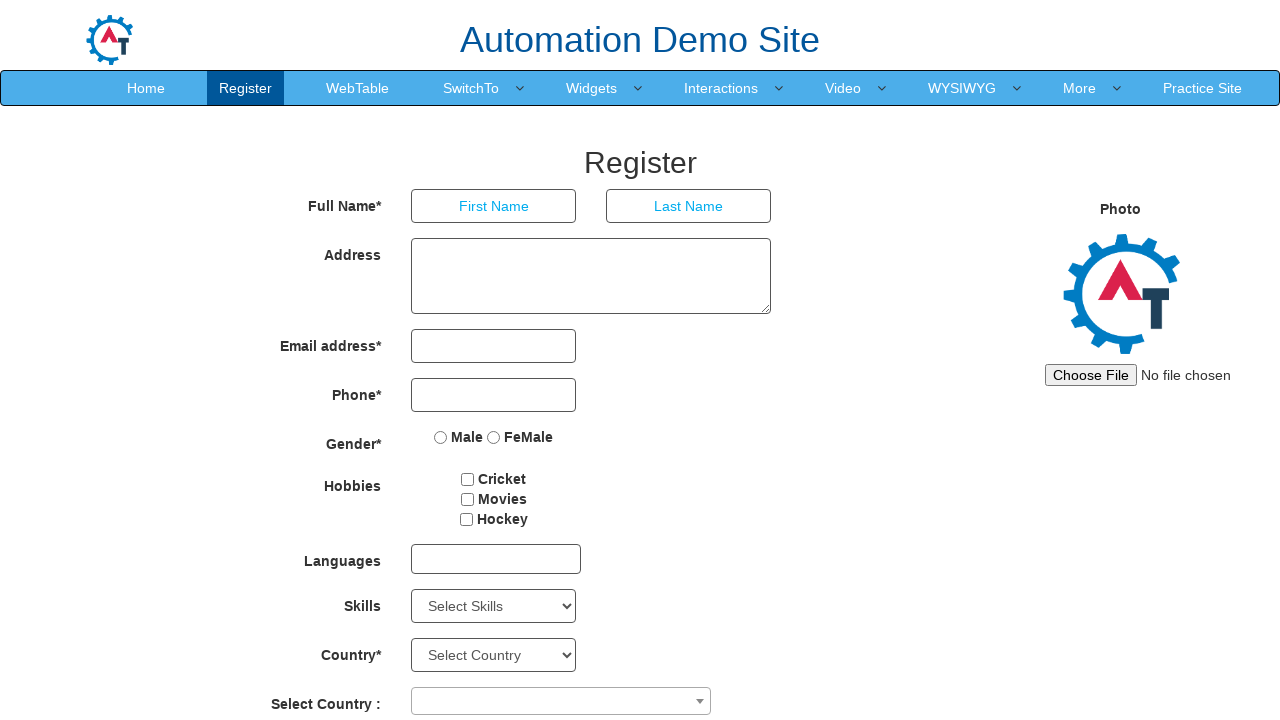

Filled first name field with 'deepak' on //input[@ng-model='FirstName']
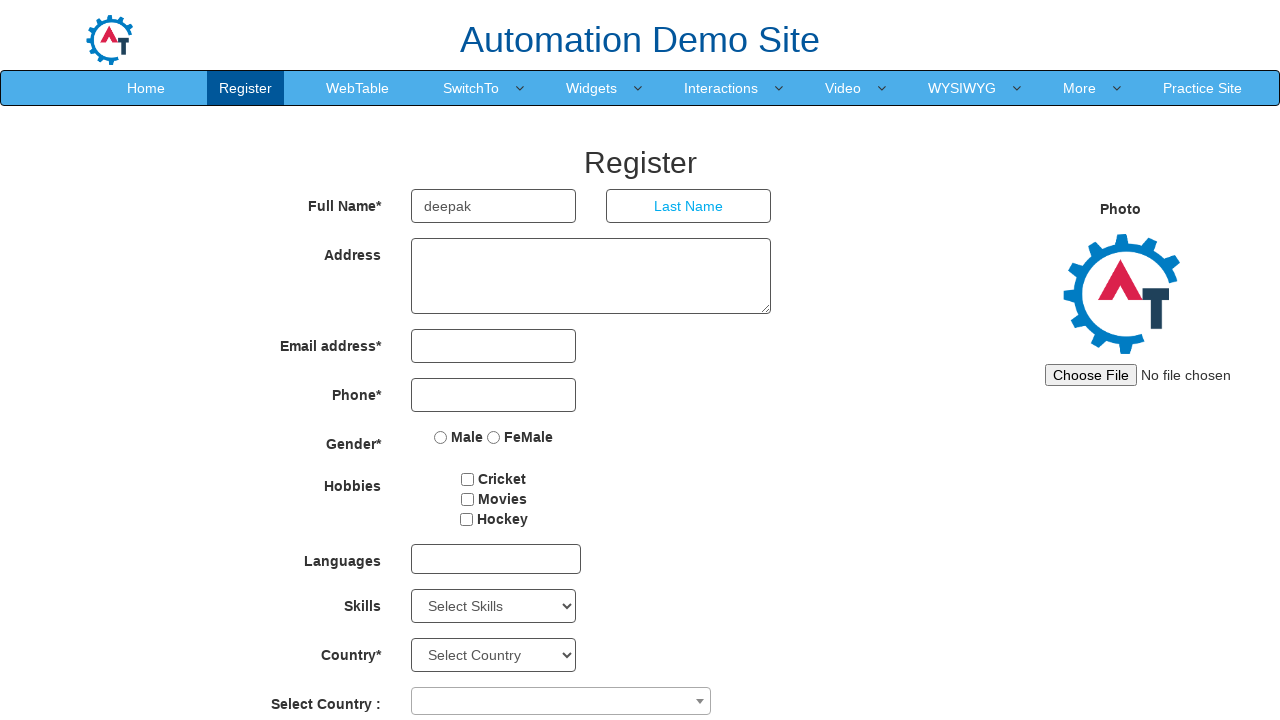

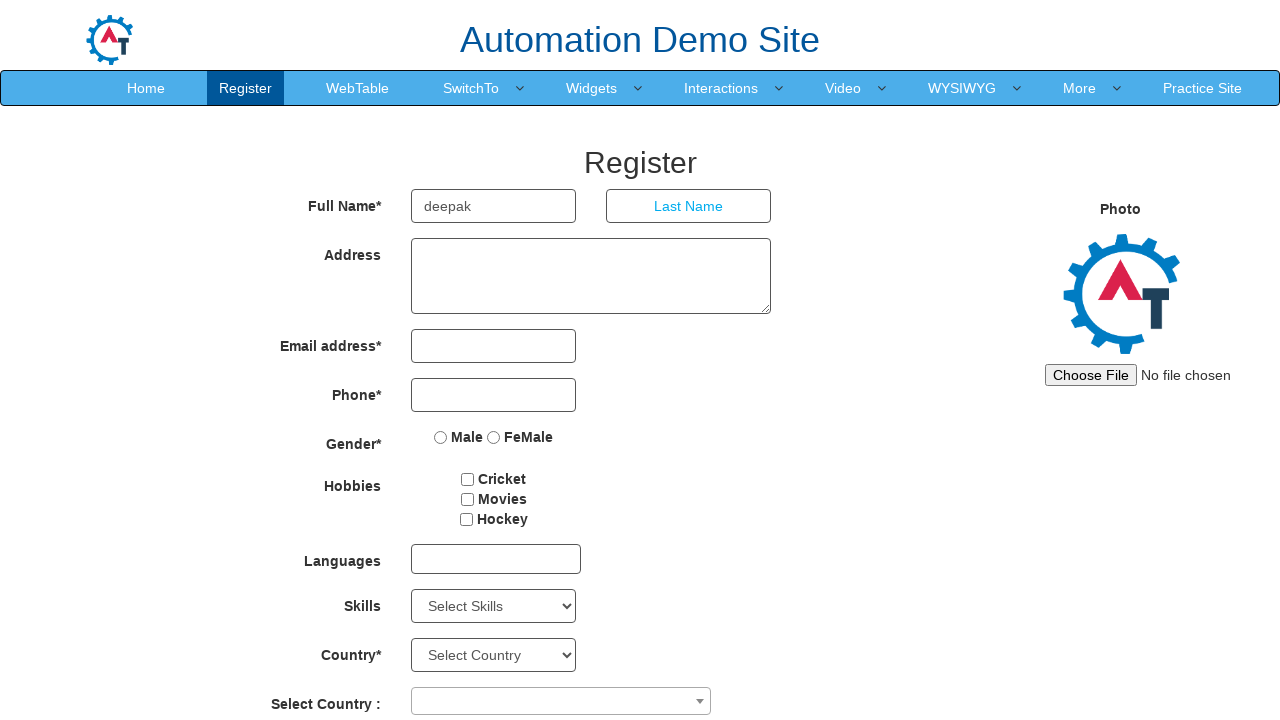